Tests cookie management functionality by reading cookies, clearing them, and clicking a refresh button to verify the cookie handling behavior.

Starting URL: https://bonigarcia.dev/selenium-webdriver-java/cookies.html

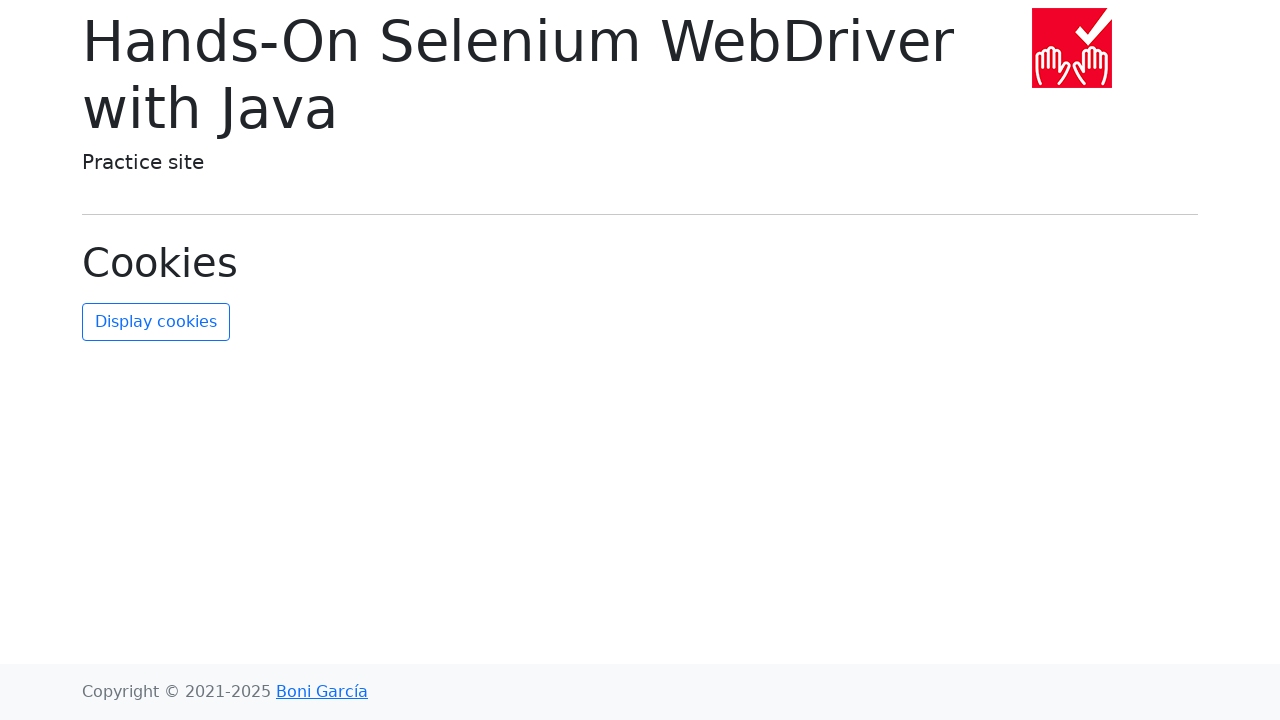

Waited for page to load (domcontentloaded)
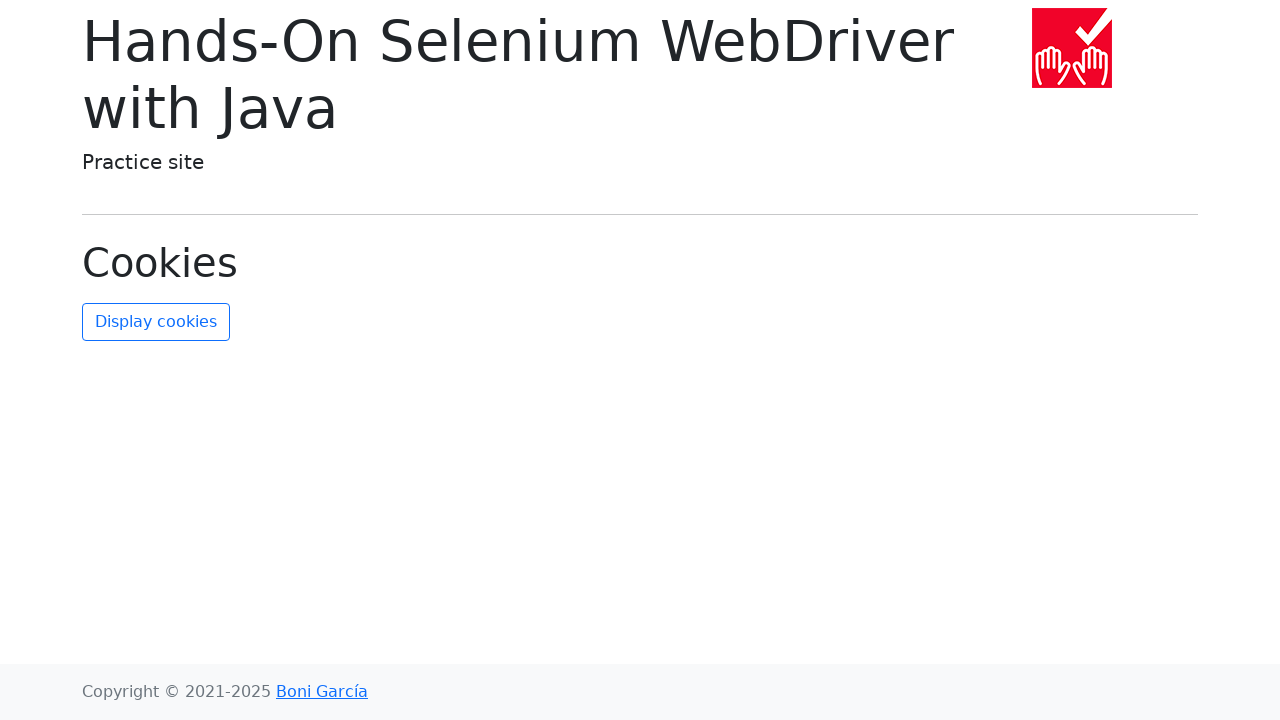

Retrieved all cookies from context
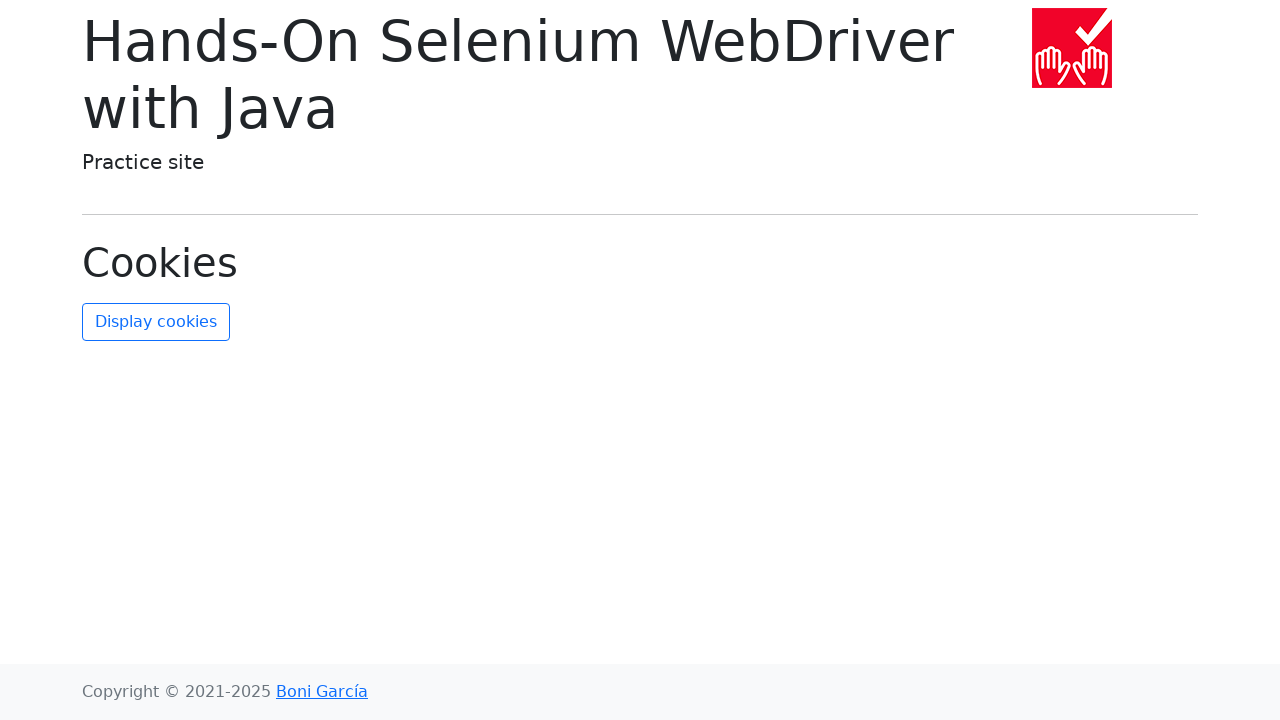

Printed all cookies to console
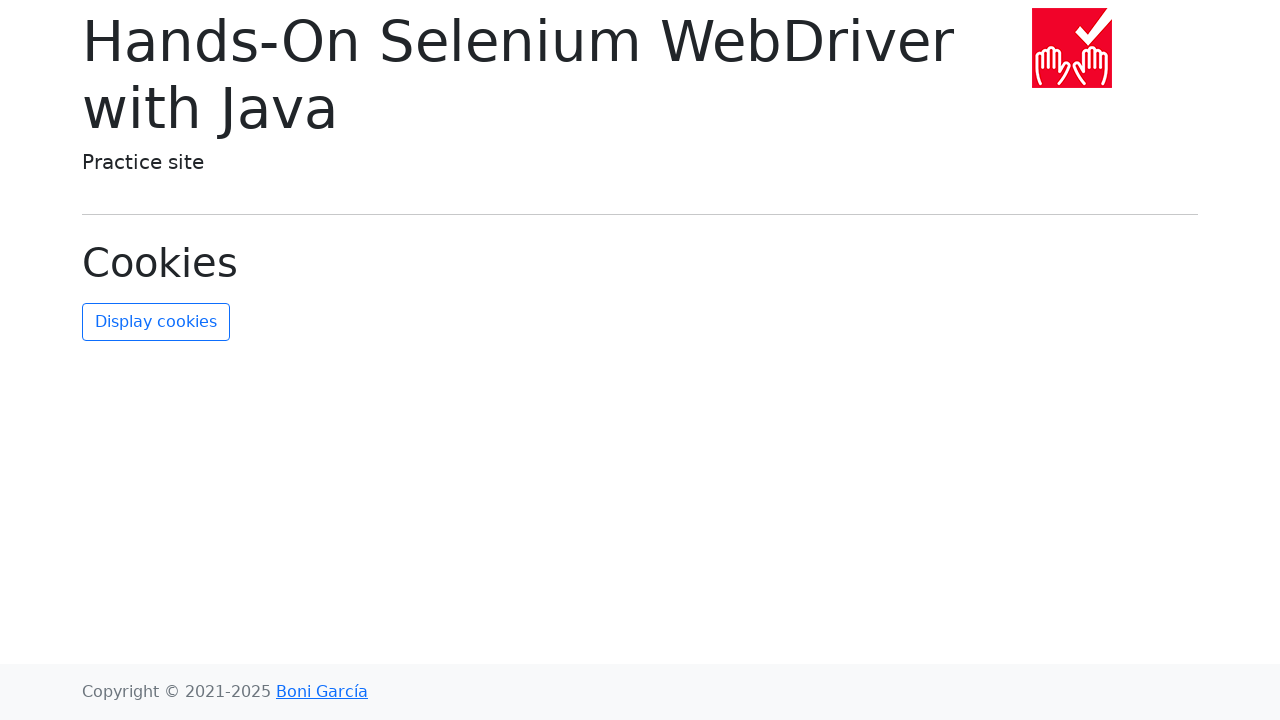

Cleared all cookies from context
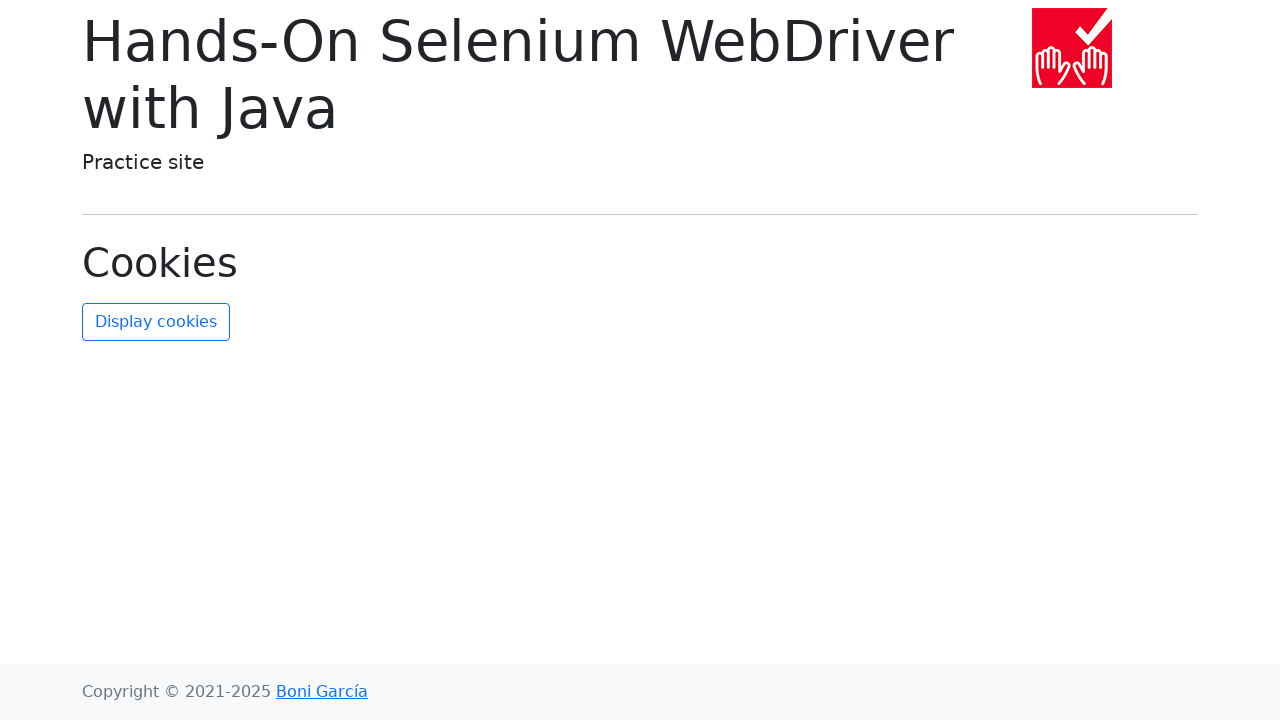

Retrieved cookies after clearing to verify
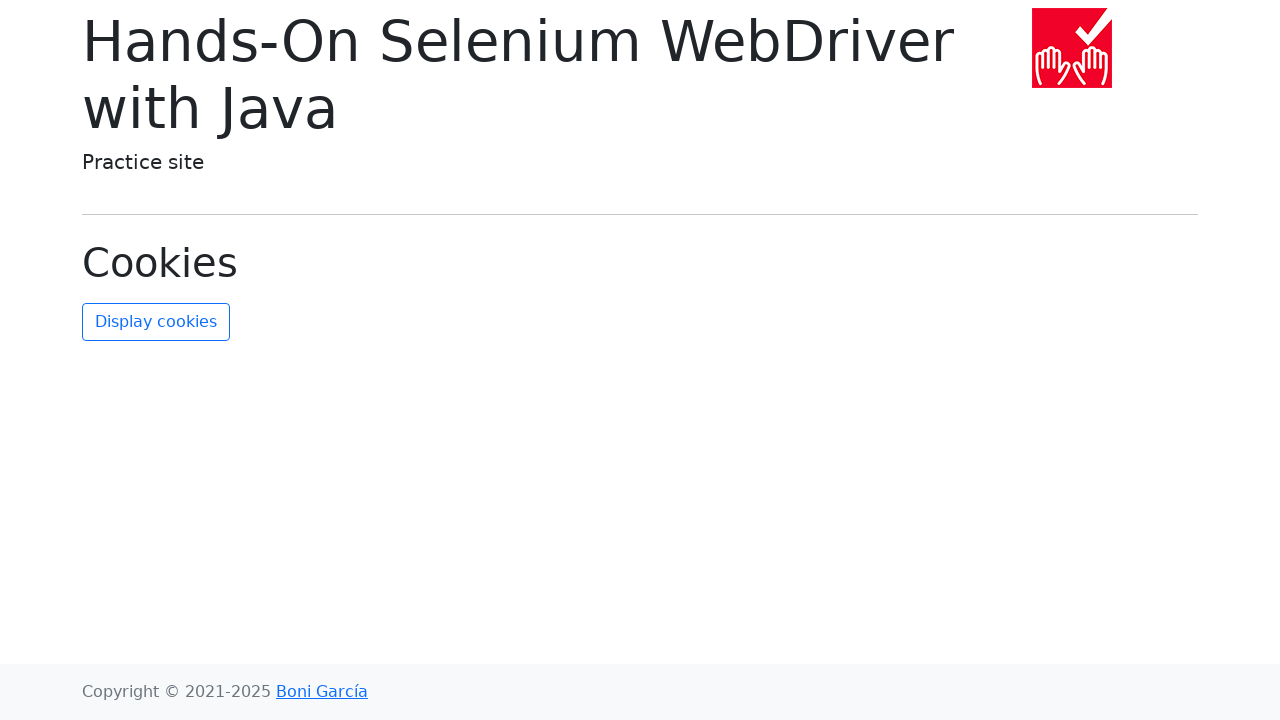

Asserted that all cookies were successfully cleared
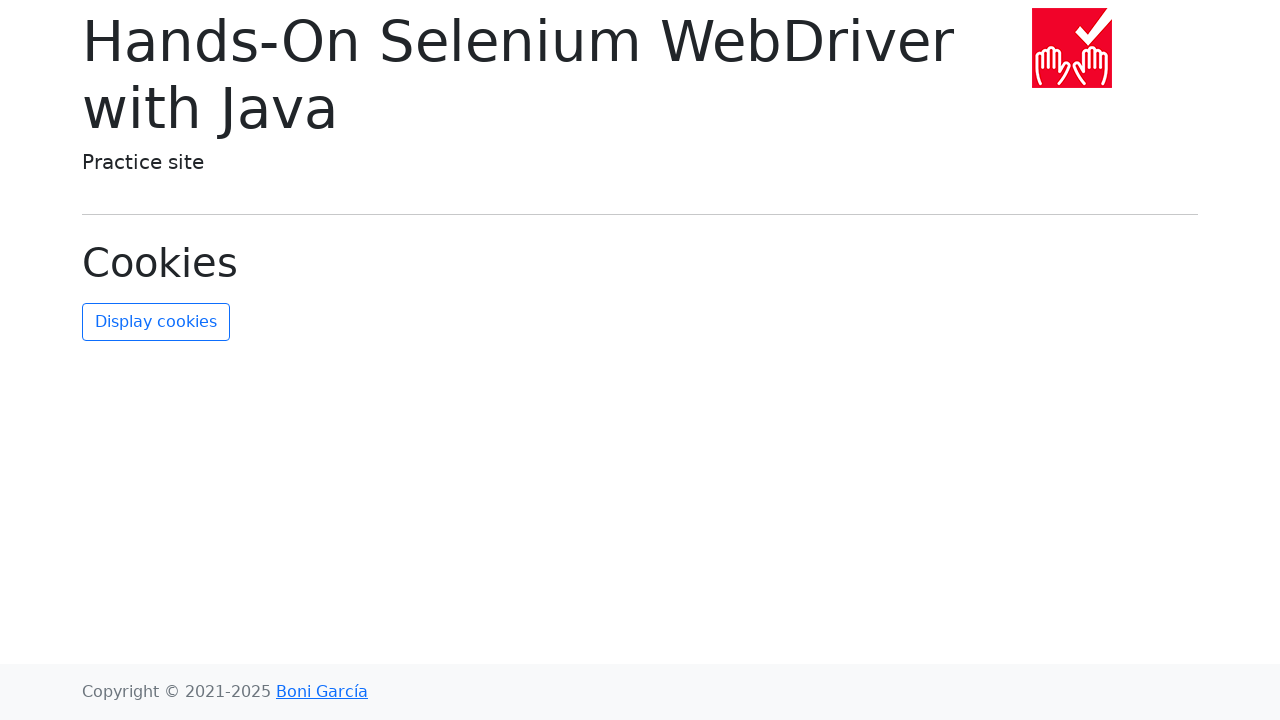

Clicked the refresh cookies button at (156, 322) on #refresh-cookies
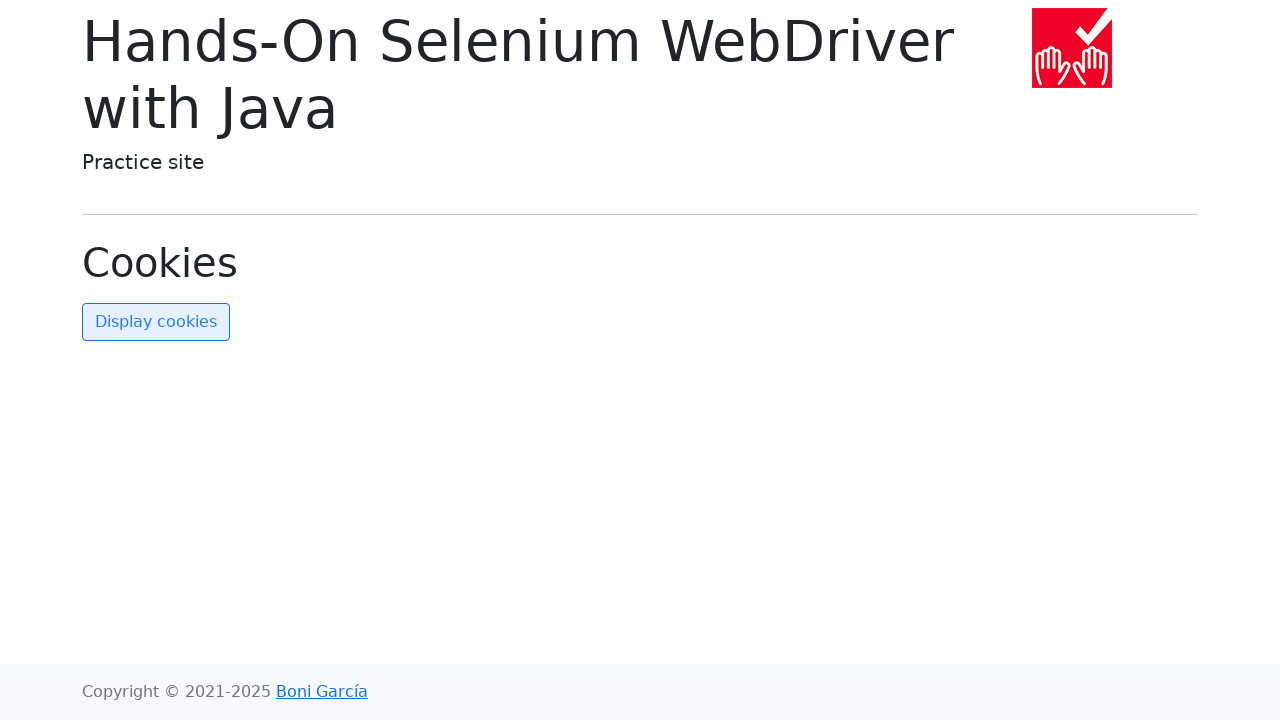

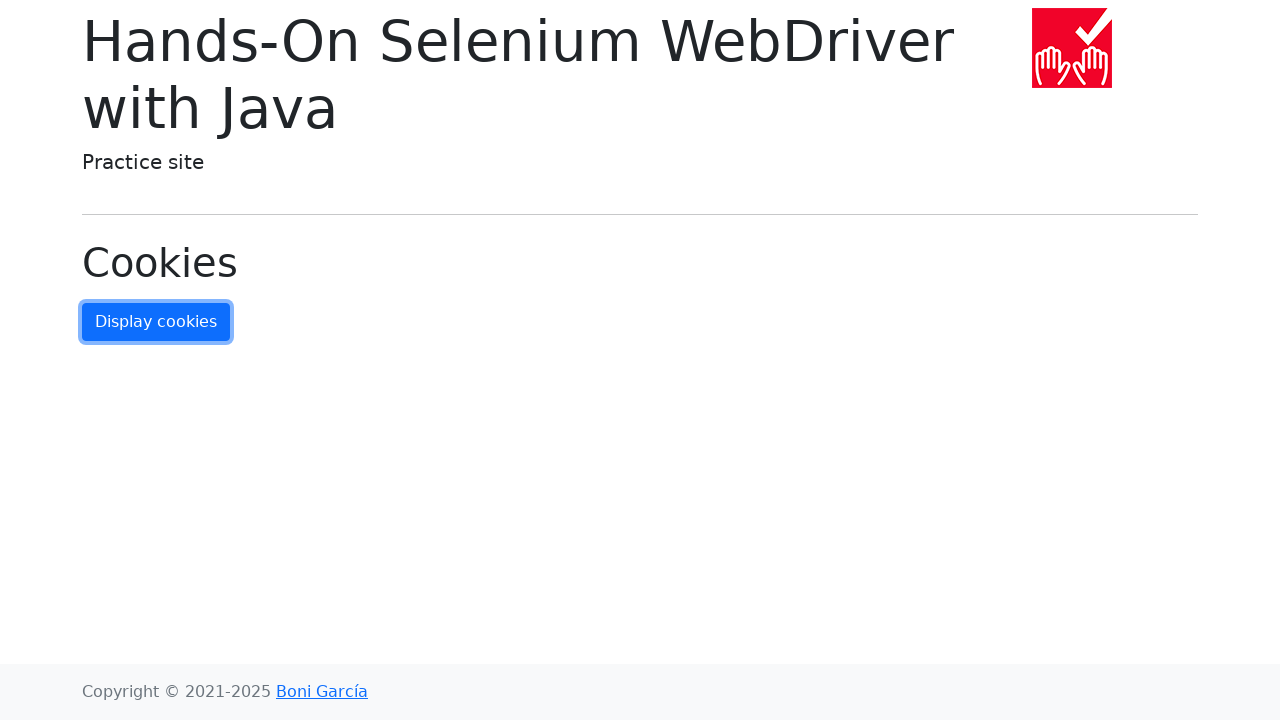